Tests dropdown functionality including single select dropdown with different selection methods (by text, by value), and multi-select dropdown with selecting and deselecting options.

Starting URL: https://letcode.in/dropdowns

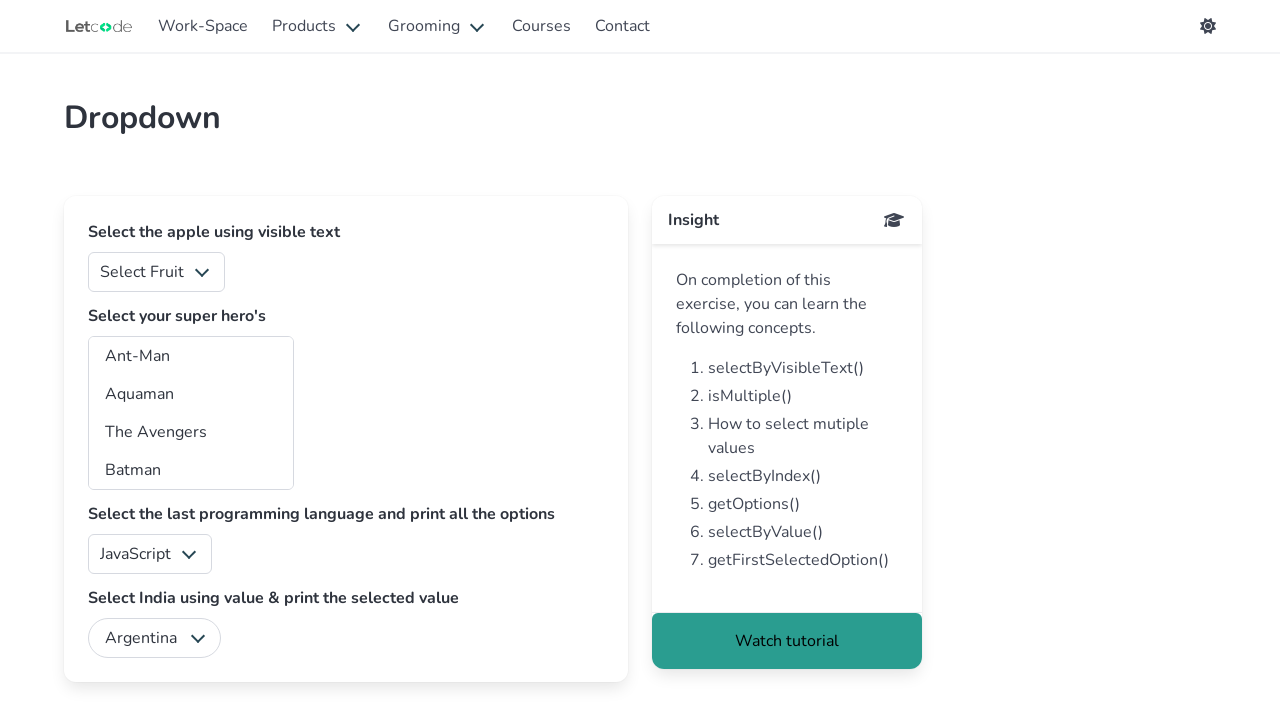

Selected 'Apple' from single select dropdown by text on #fruits
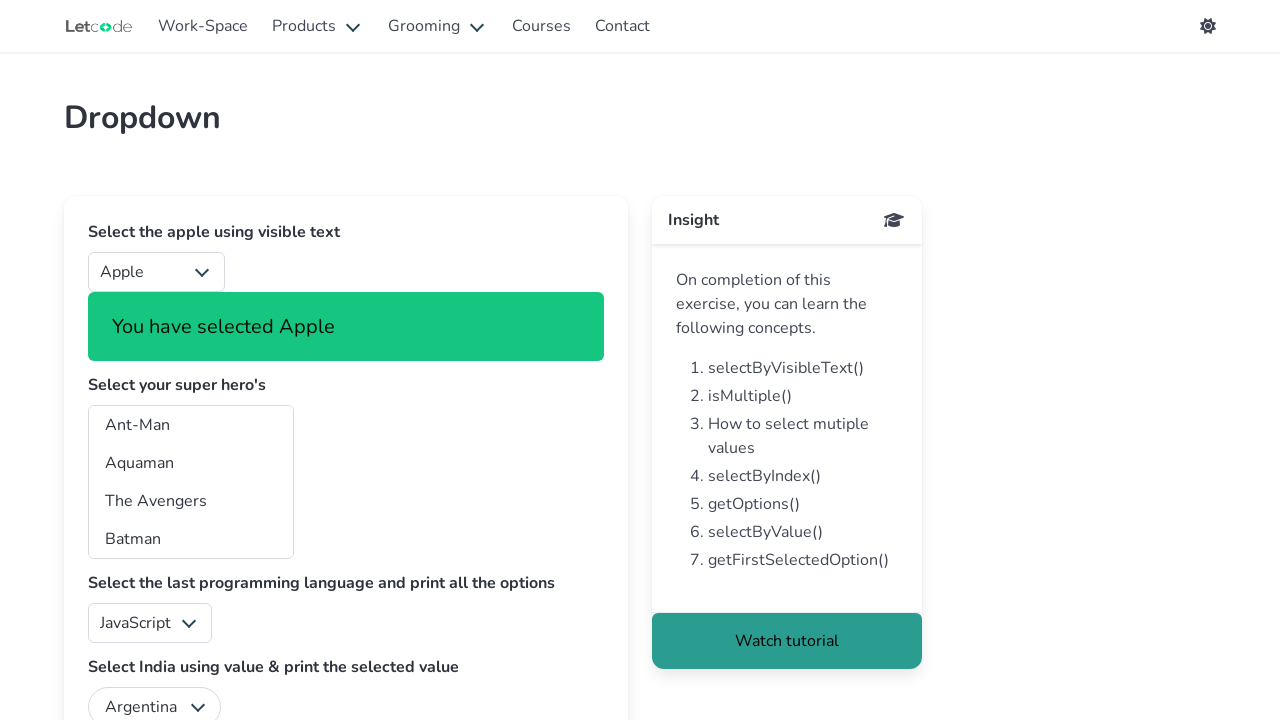

Selected 'Orange' from single select dropdown by text on #fruits
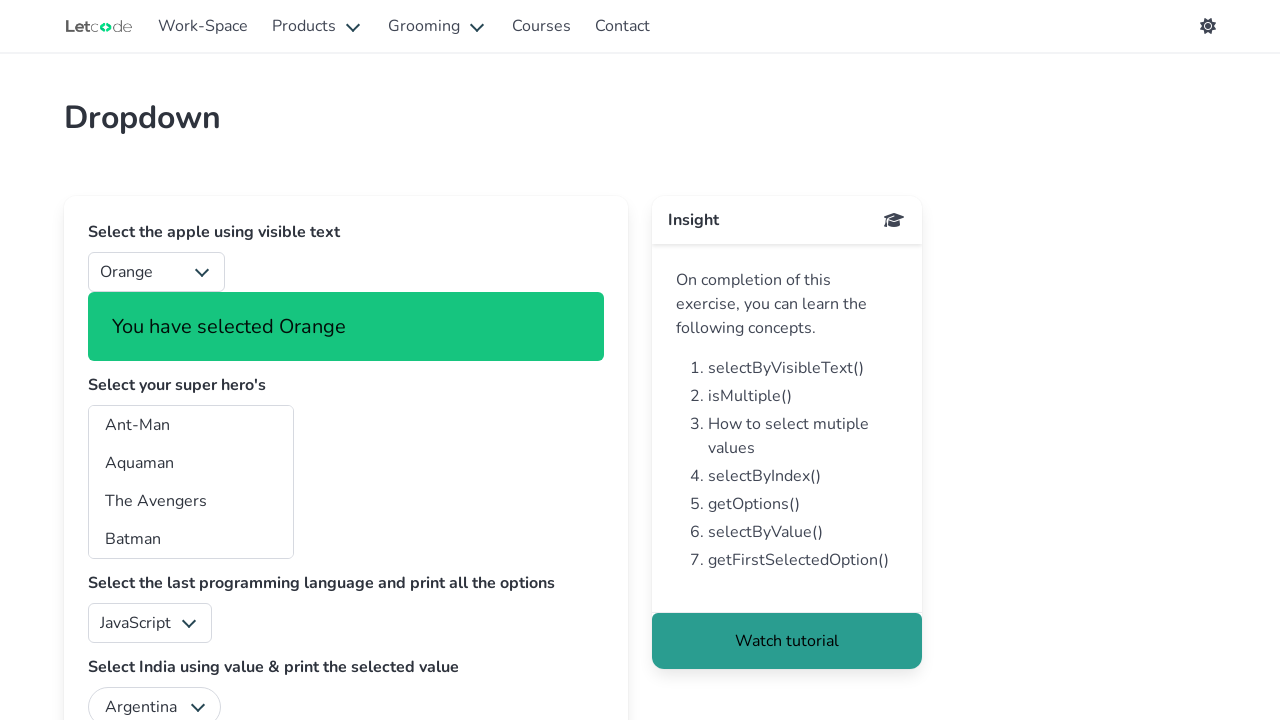

Selected option with value '4' from single select dropdown on #fruits
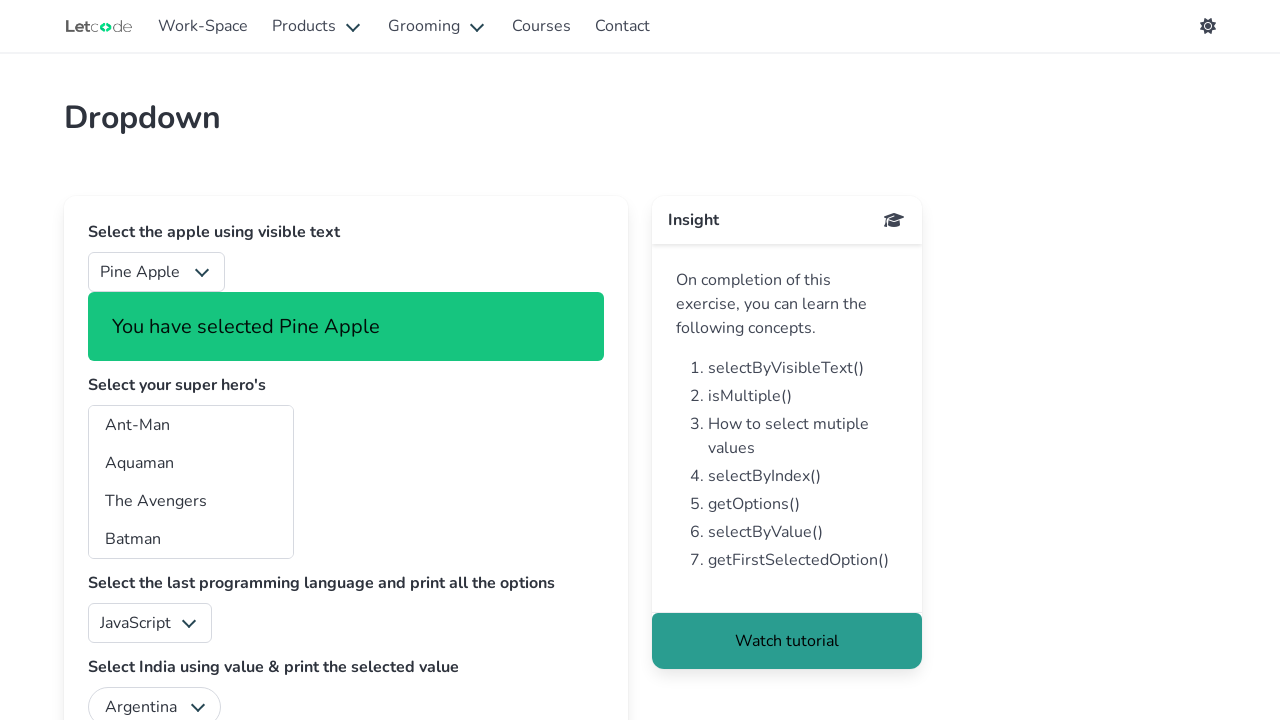

Retrieved selected option text: Pine Apple
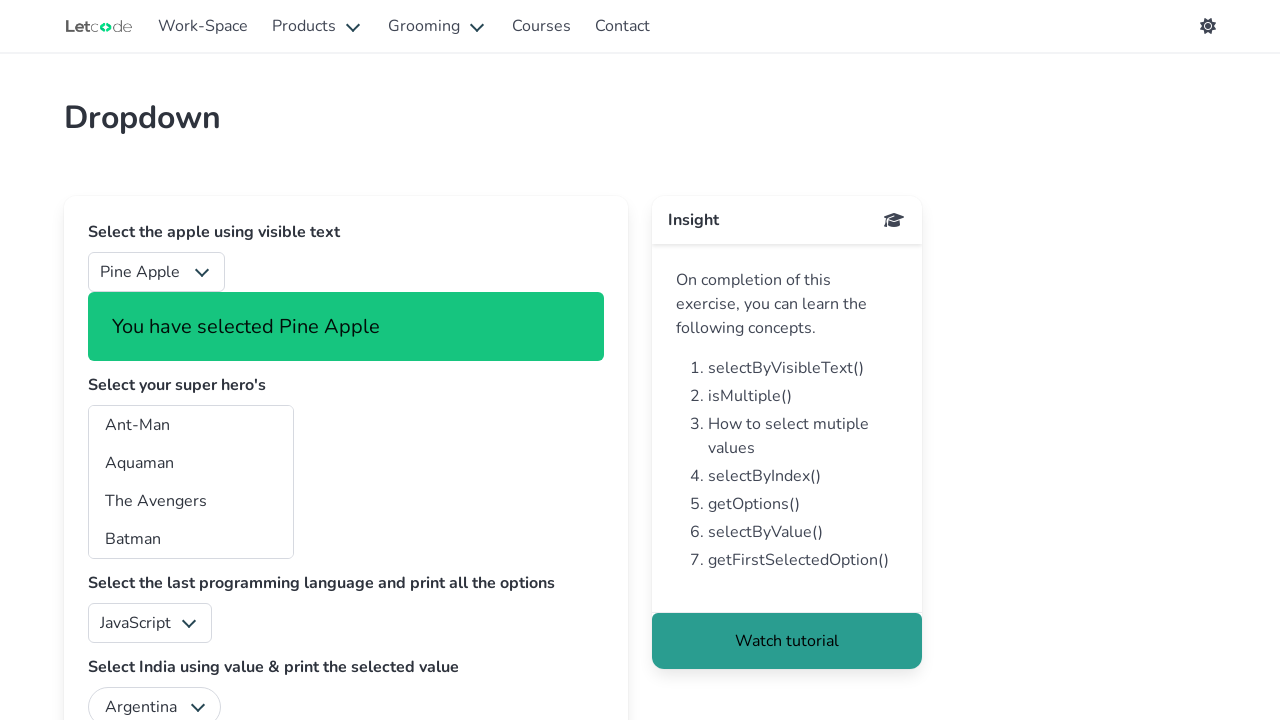

Selected 'Ant-Man' from multi-select dropdown on #superheros
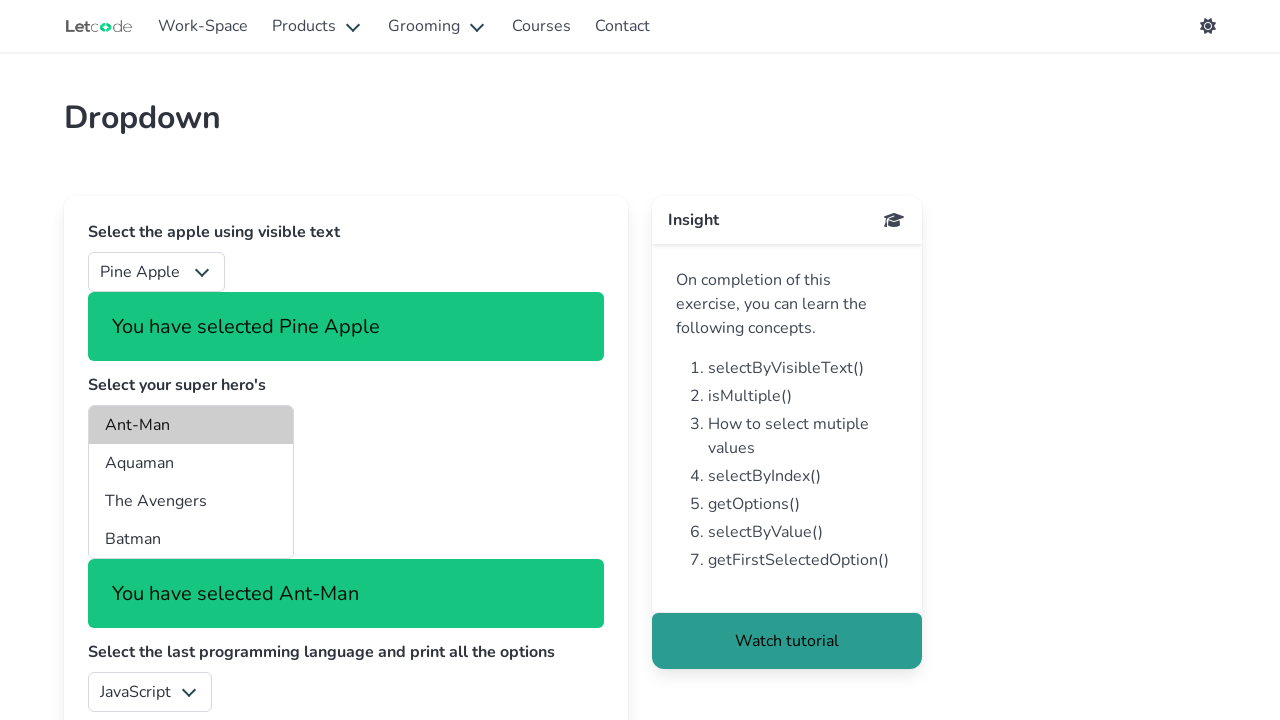

Selected 'Ant-Man' and 'The Avengers' from multi-select dropdown on #superheros
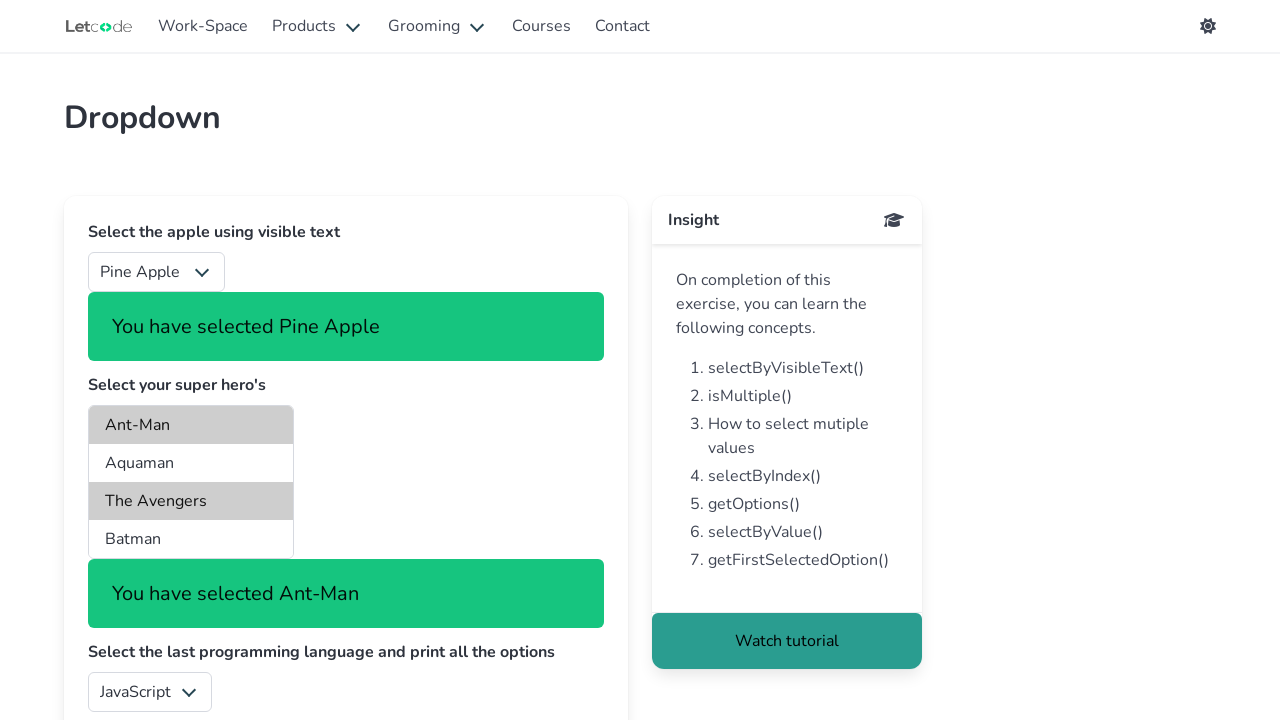

Selected 'Ant-Man', 'The Avengers', and 'Daredevil' from multi-select dropdown on #superheros
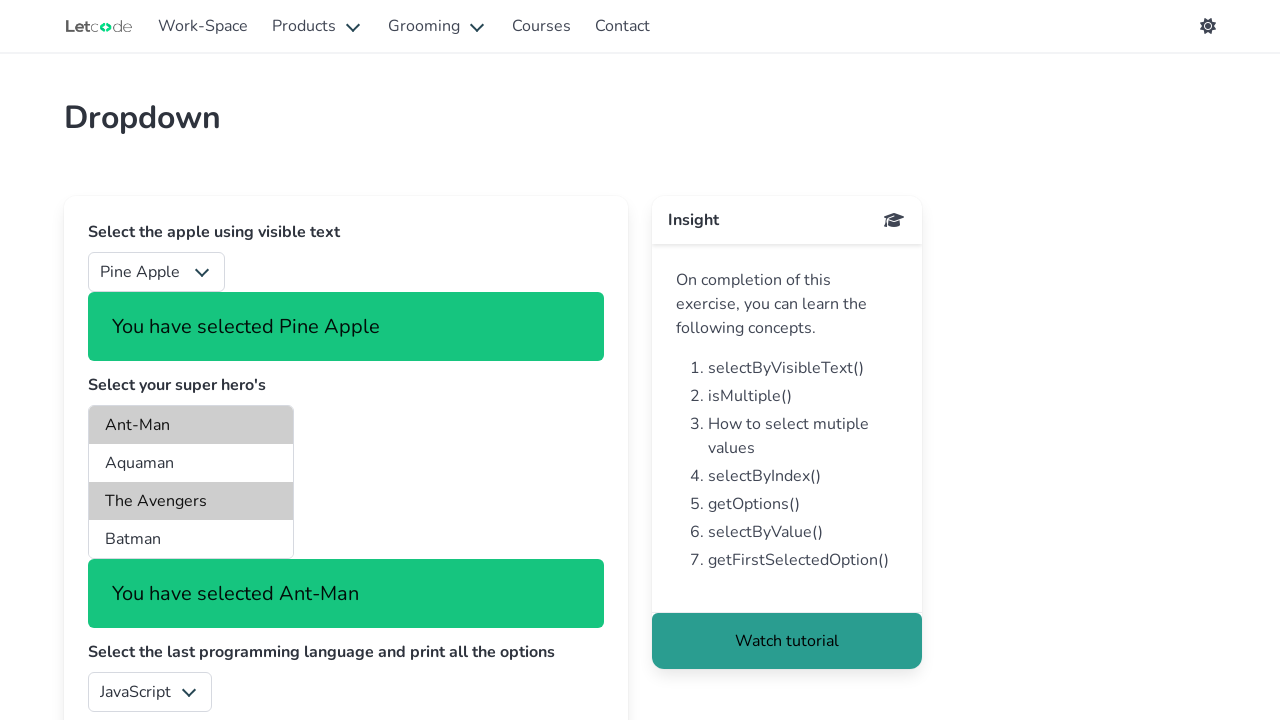

Selected 'Ant-Man', 'The Avengers', 'Daredevil', and 'Iron Man' from multi-select dropdown on #superheros
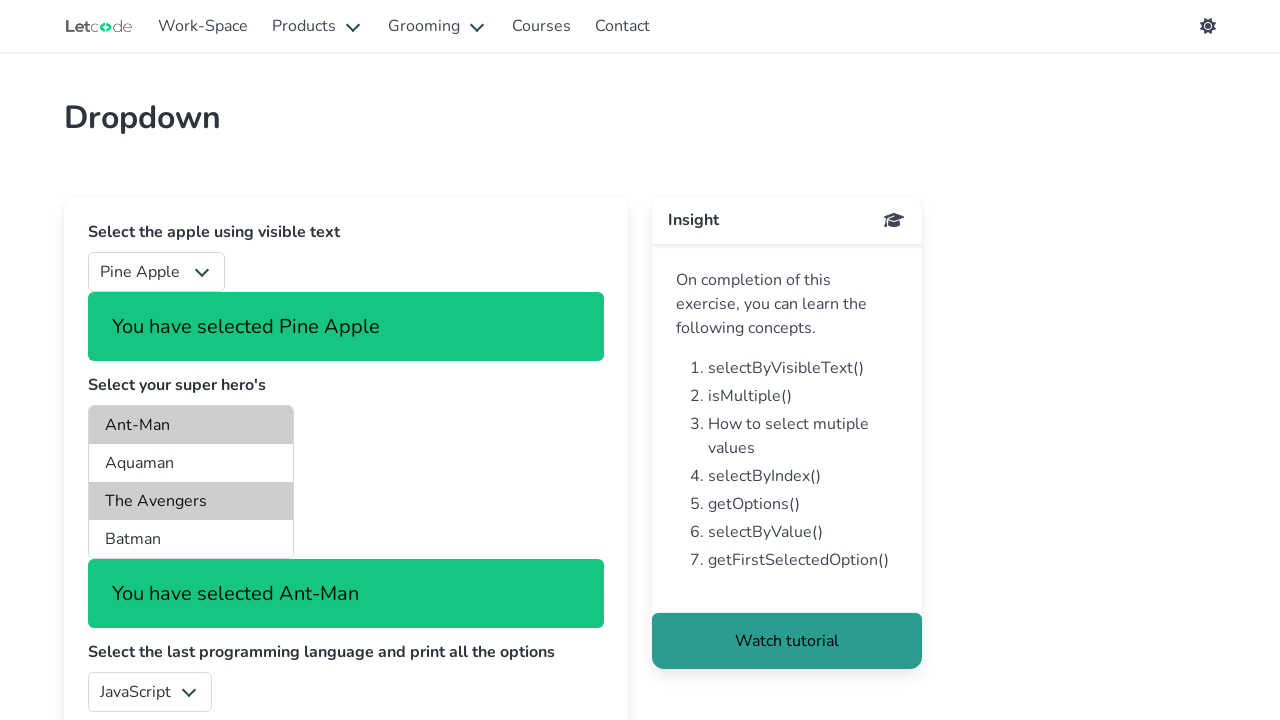

Deselected 'Daredevil' while keeping 'Ant-Man', 'The Avengers', and 'Iron Man' selected on #superheros
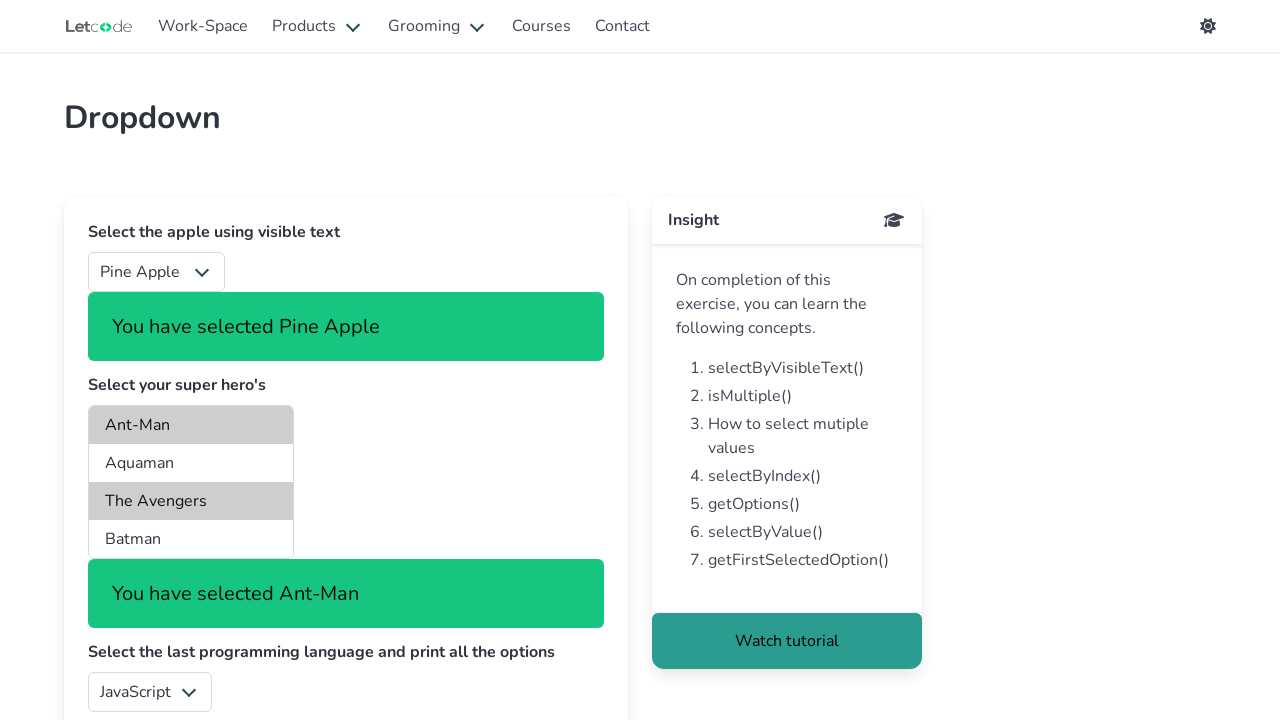

Retrieved all selected options from multi-select dropdown (3 options)
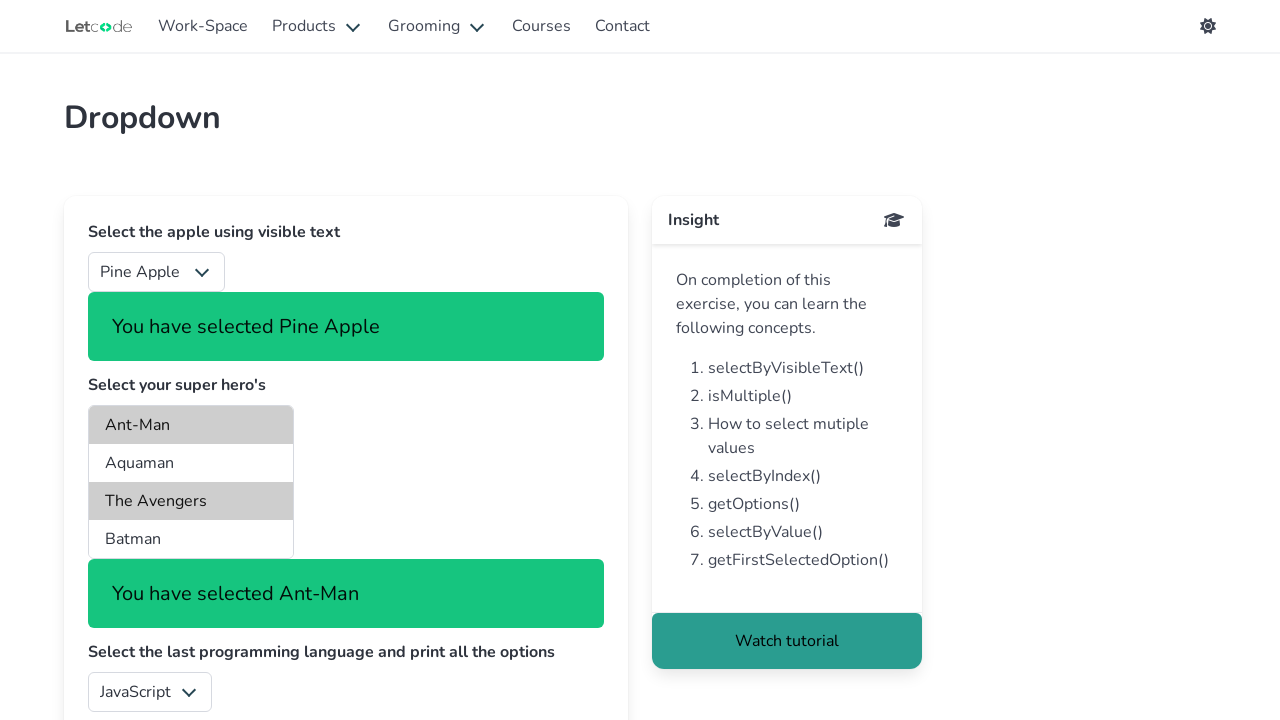

Waited for 2 seconds to see results
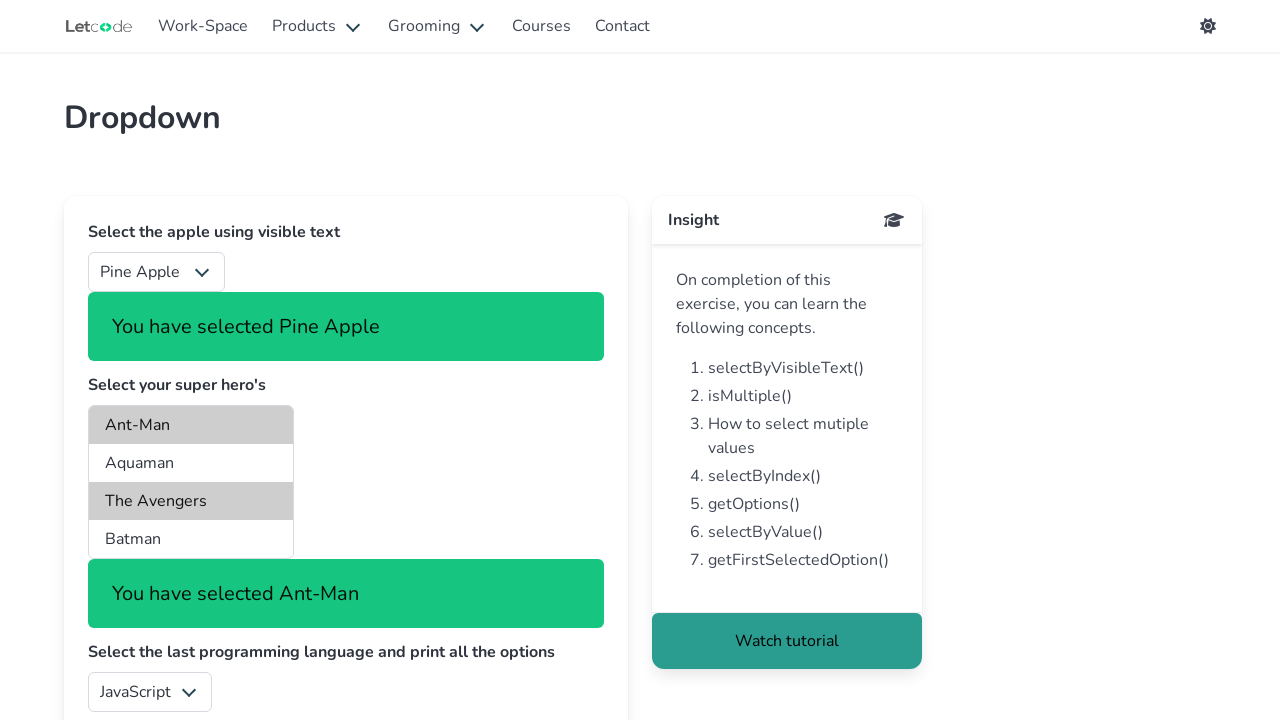

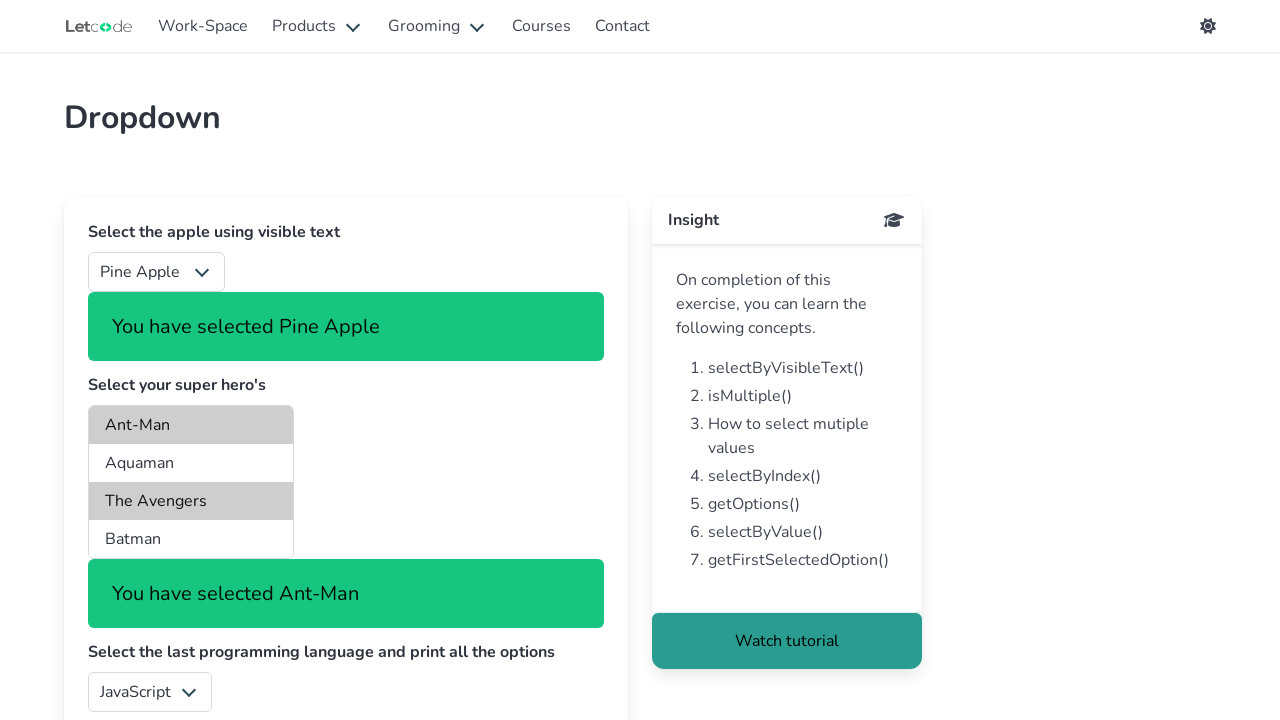